Tests that dynamic group booking link loads with group meeting details and multiple avatars

Starting URL: https://i.cal.com/peer+bailey

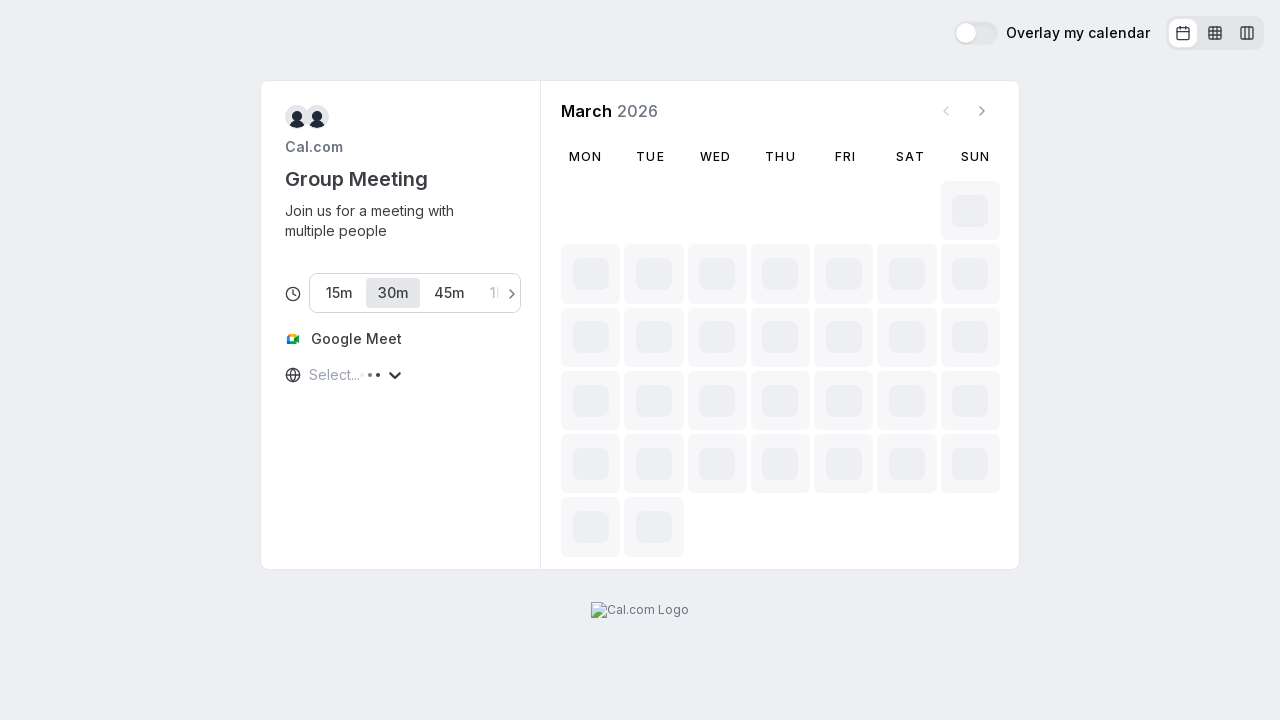

Event title element loaded
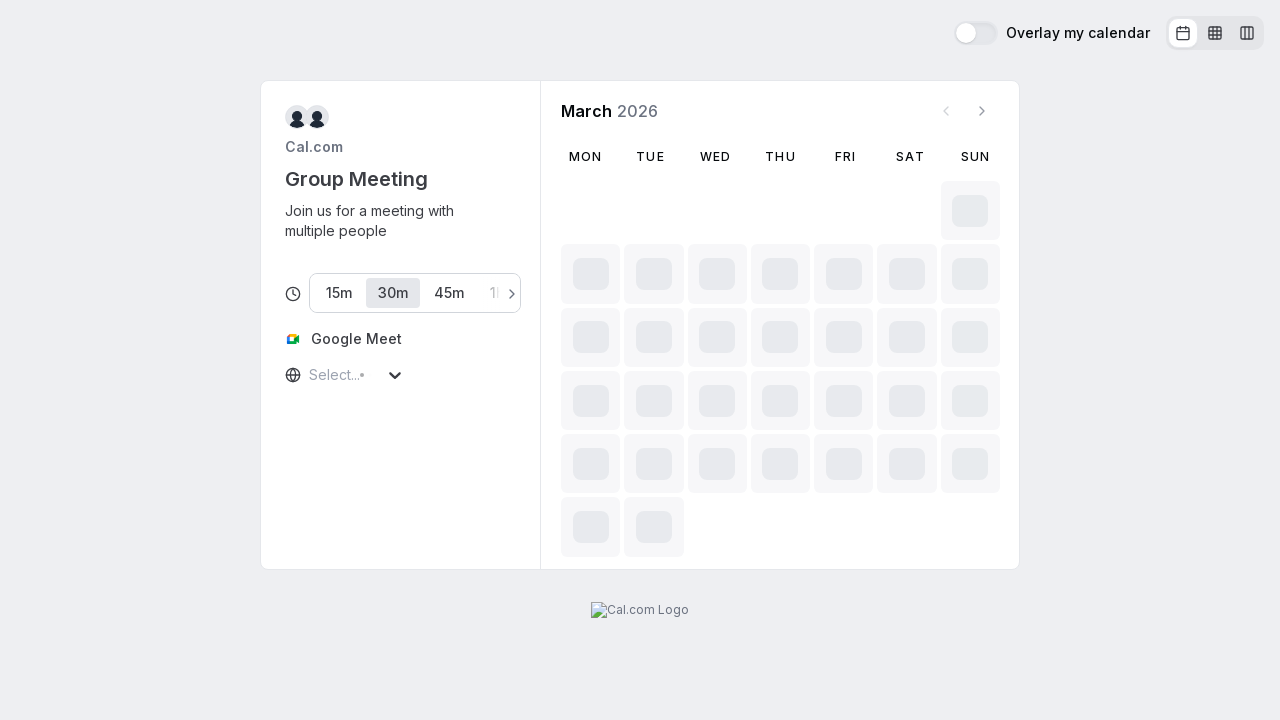

Event meta information element loaded
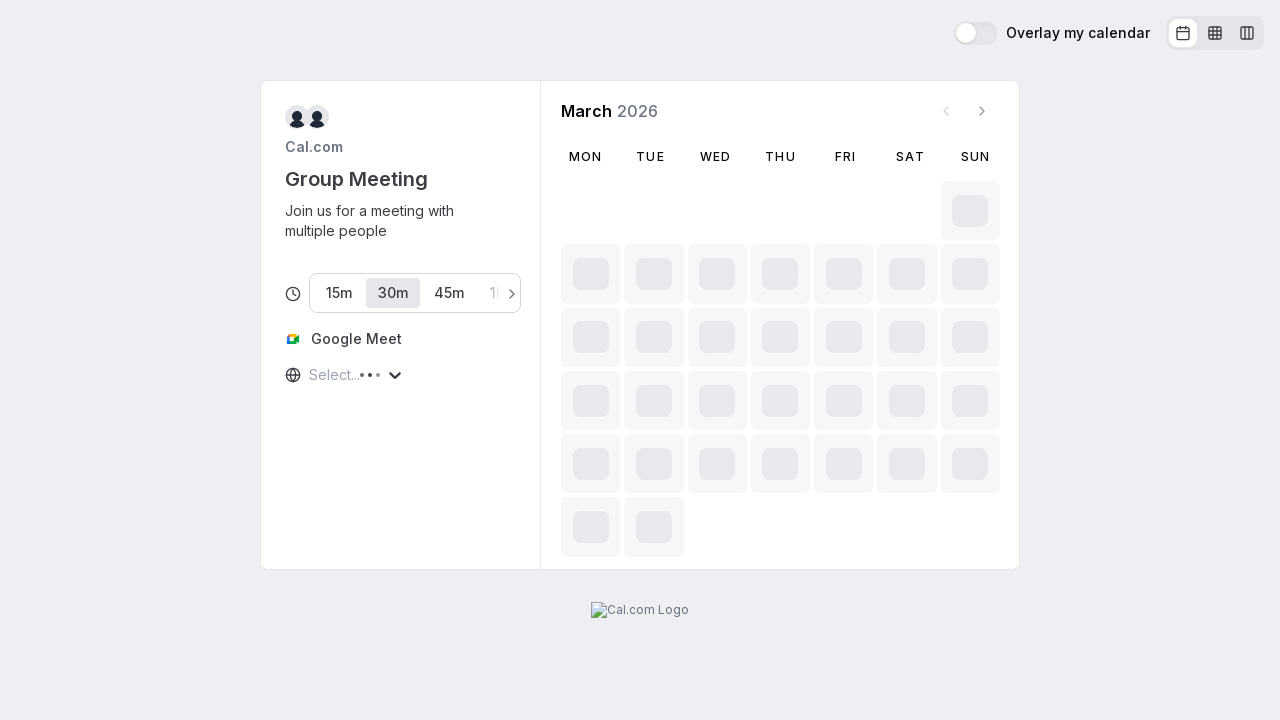

User avatars loaded in event meta section
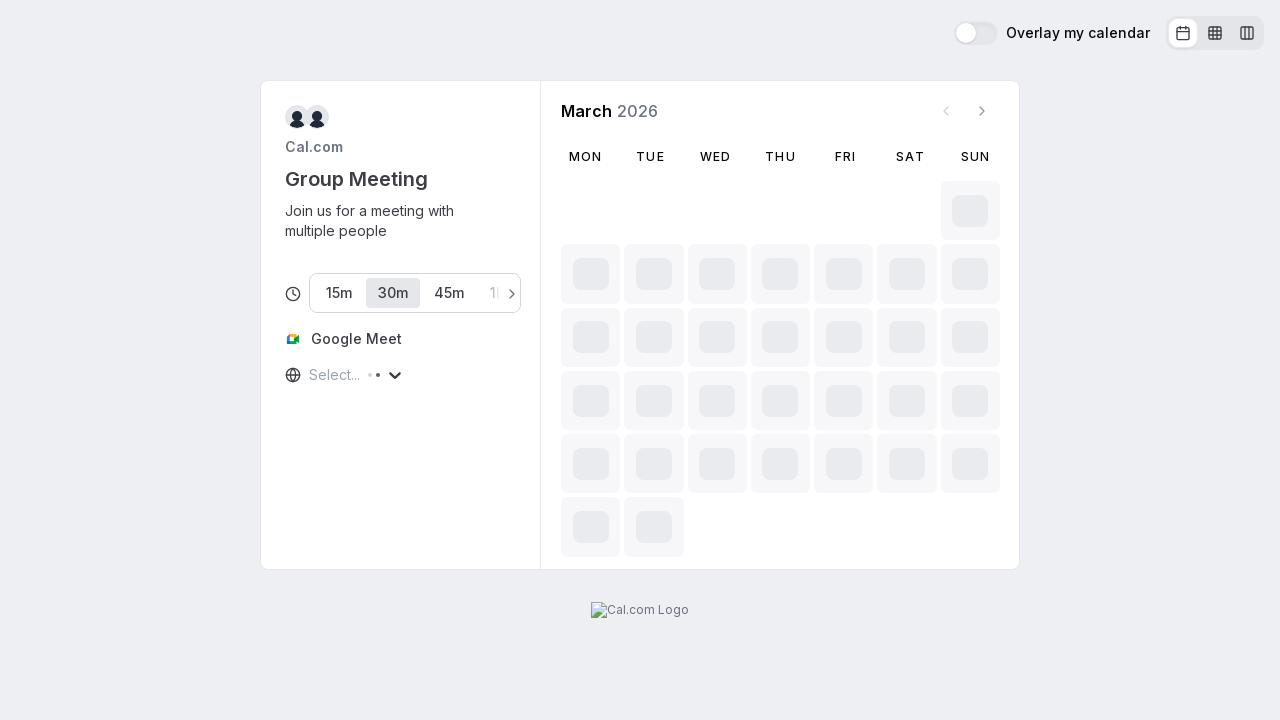

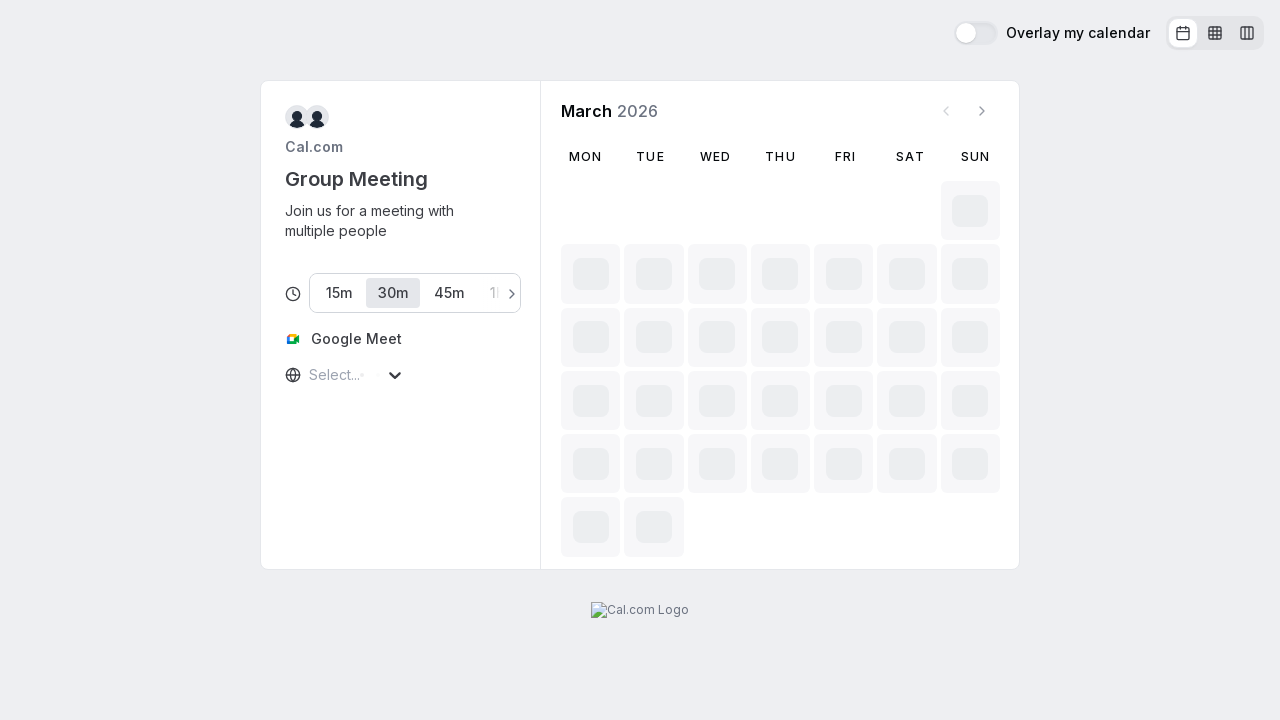